Tests addition operation (7+4=11) on Build 3 of the calculator

Starting URL: https://testsheepnz.github.io/BasicCalculator

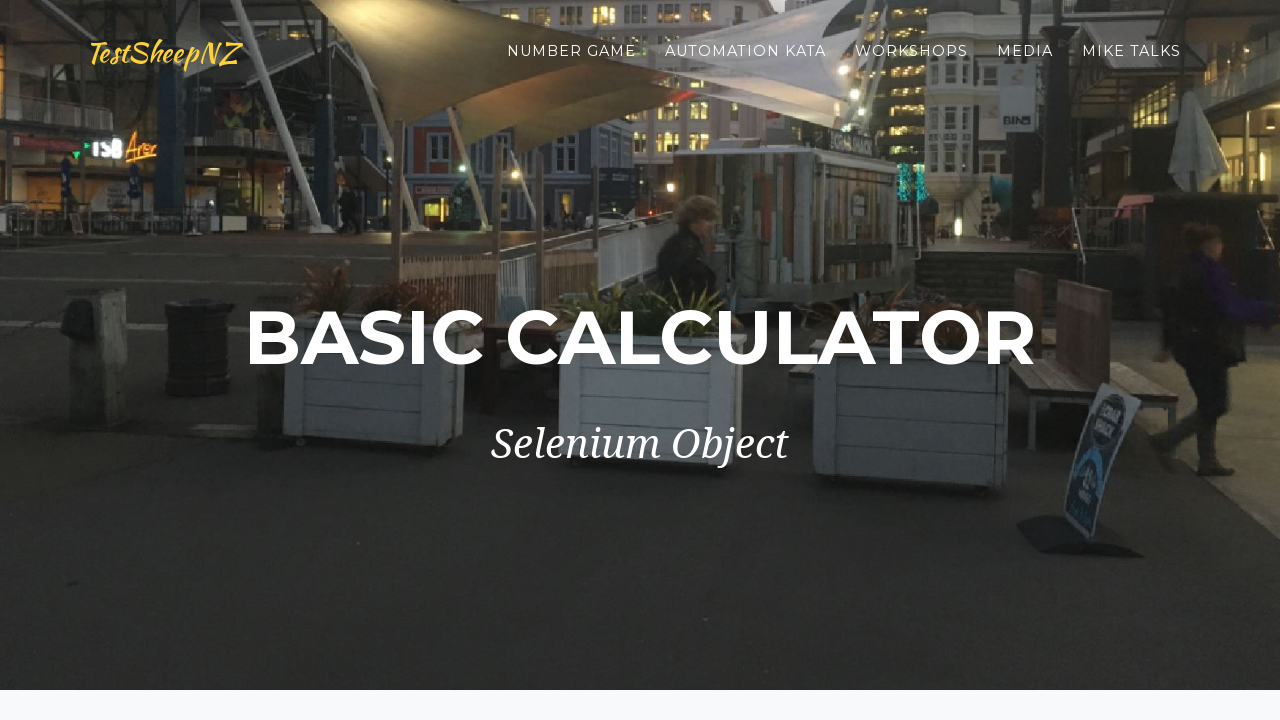

Selected Build 3 from build dropdown on #selectBuild
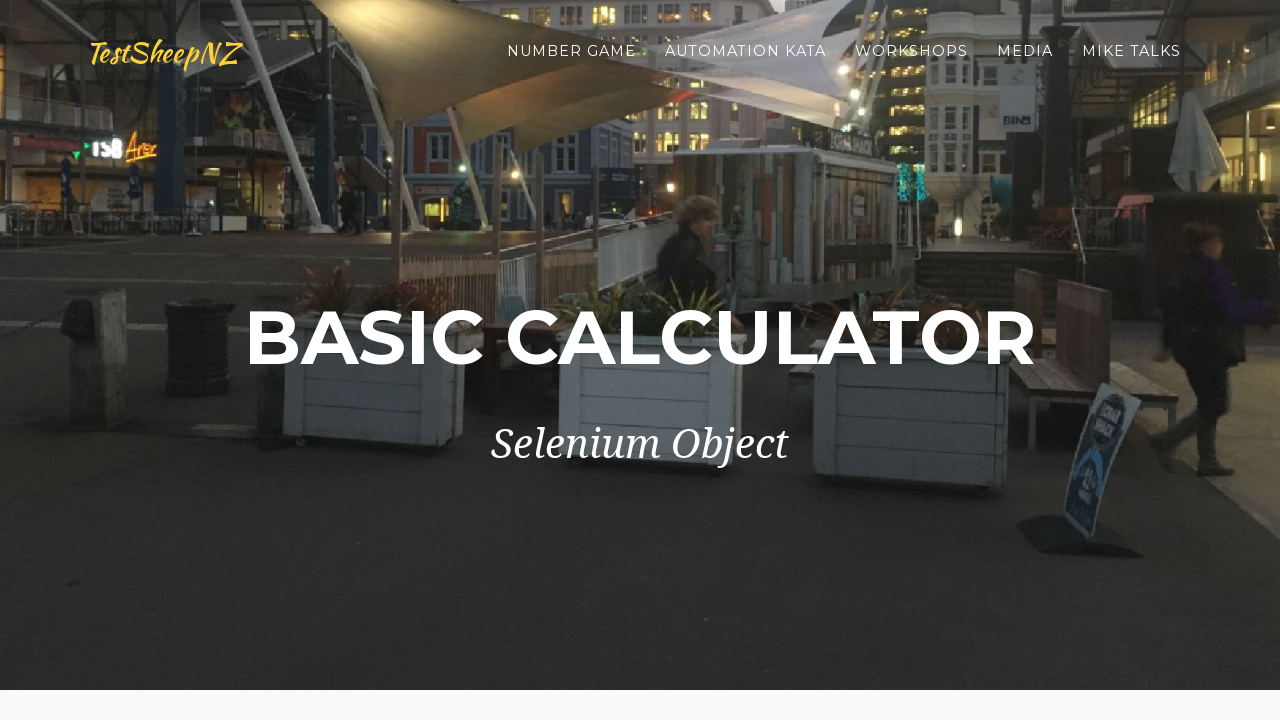

Selected addition operation from dropdown on #selectOperationDropdown
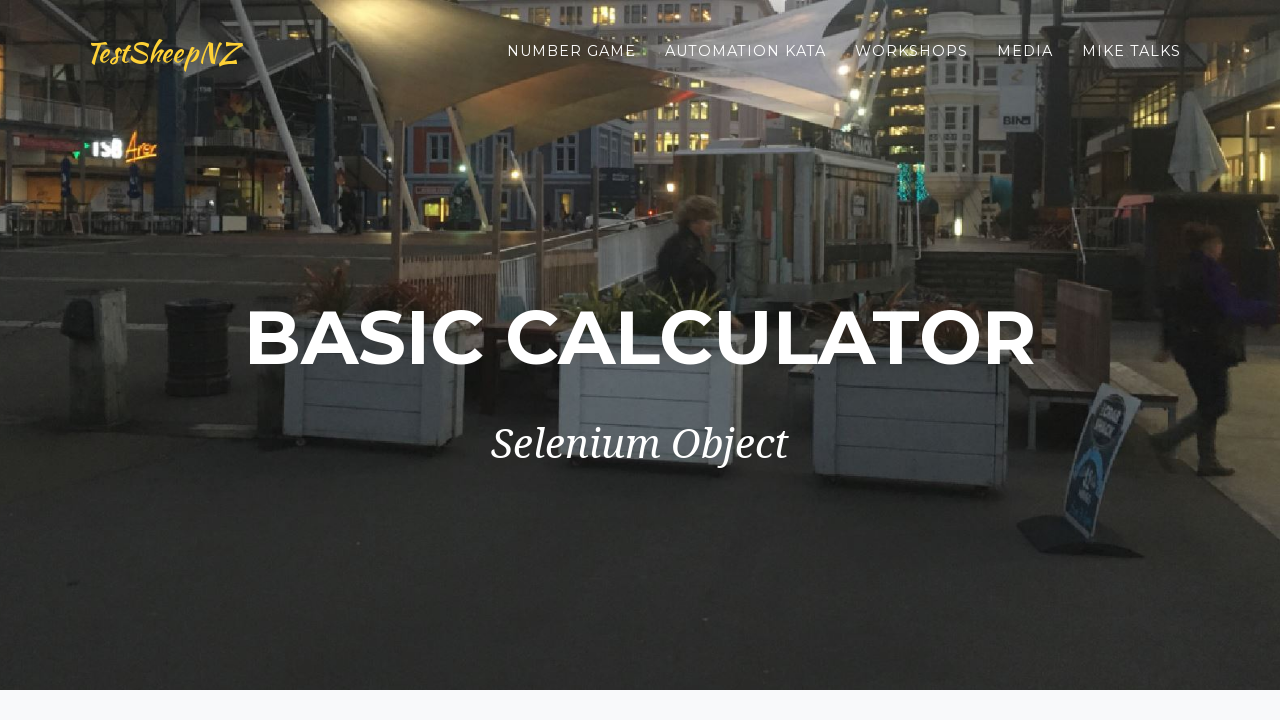

Entered first number: 7 on #number1Field
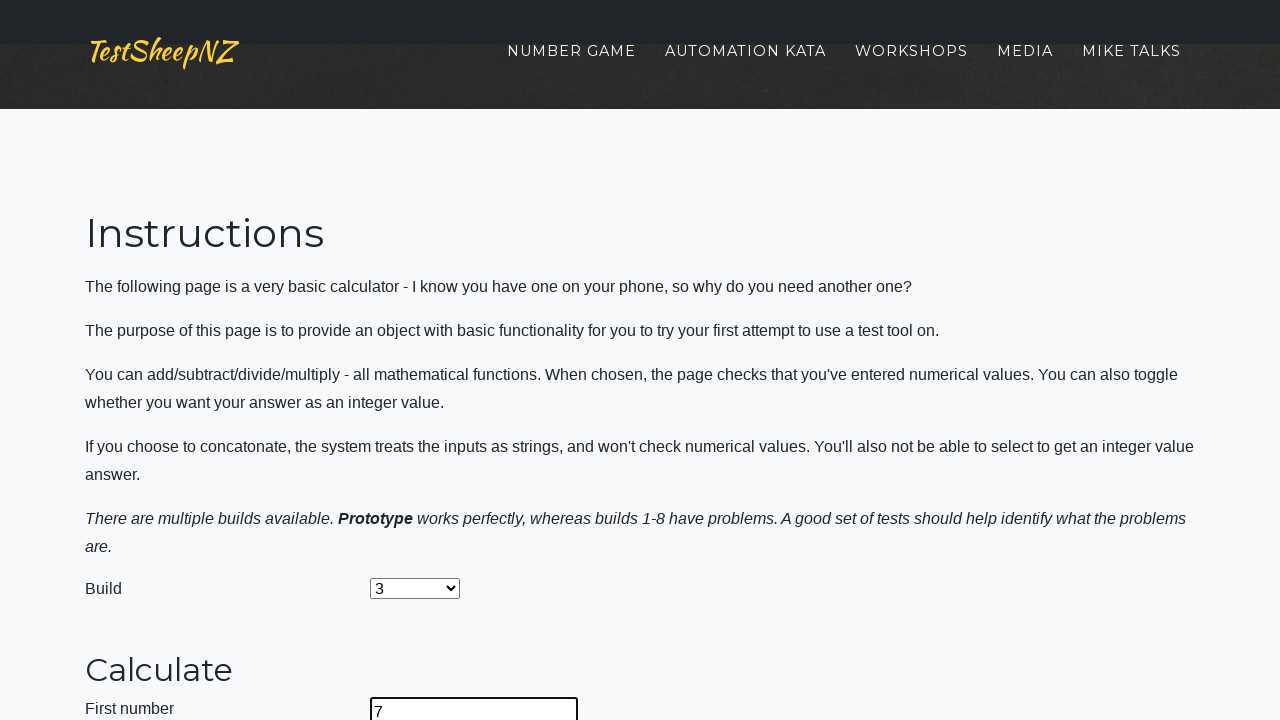

Entered second number: 4 on #number2Field
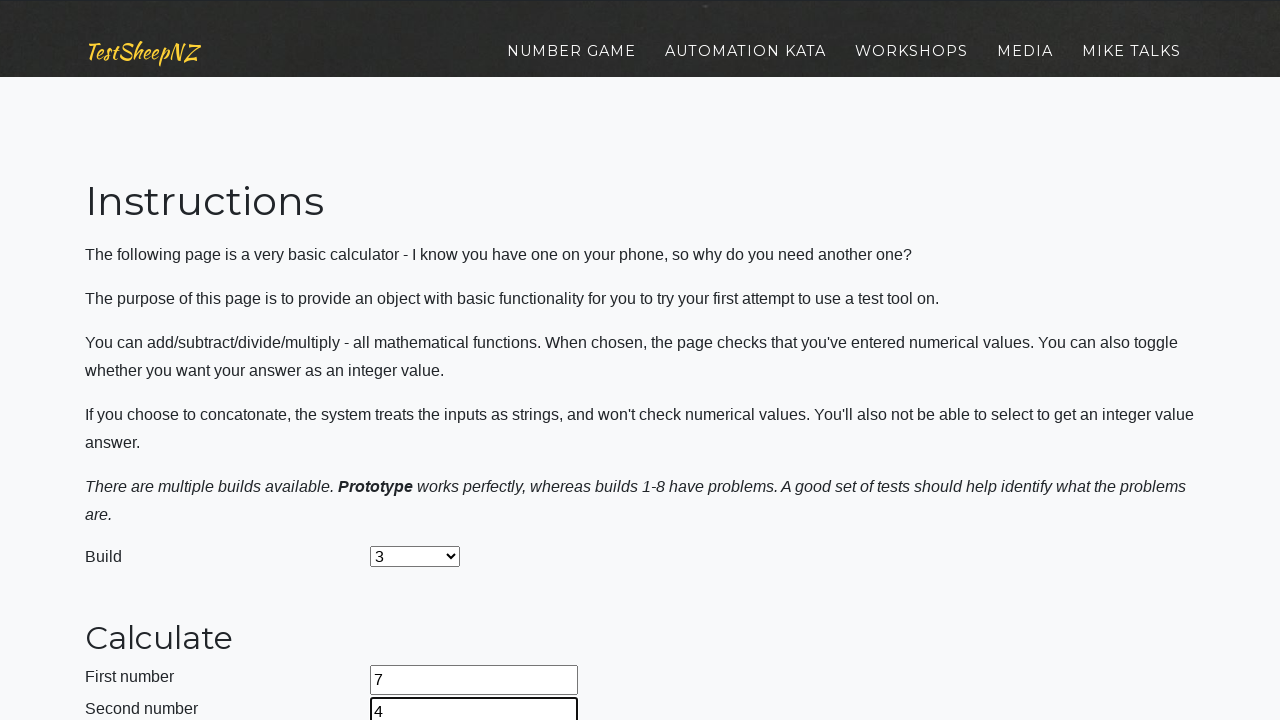

Clicked calculate button to perform addition at (422, 361) on #calculateButton
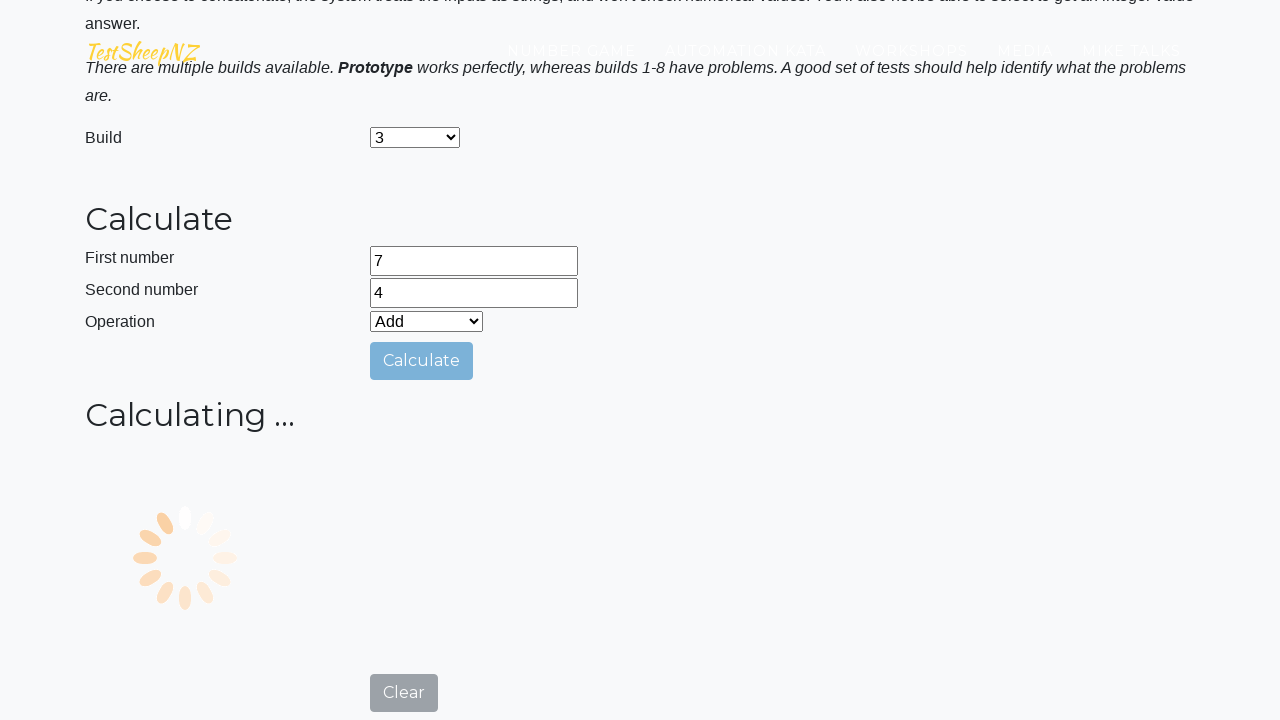

Verified result: 7 + 4 = 11
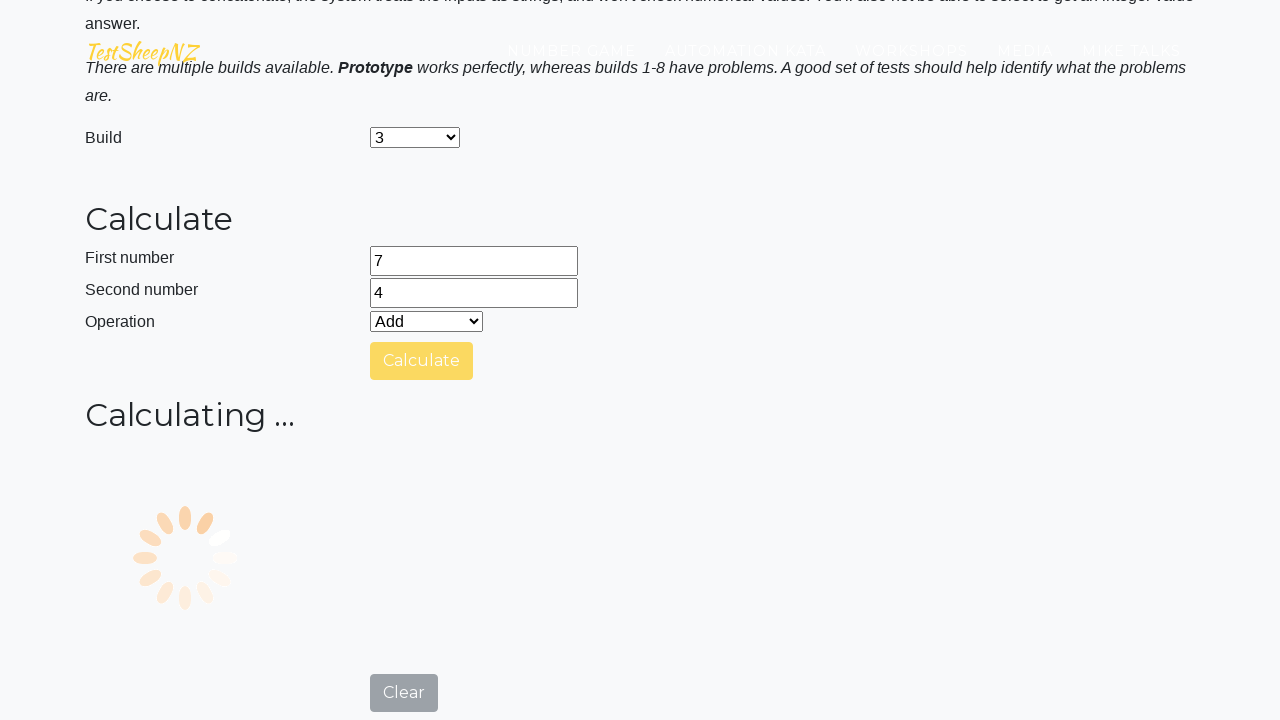

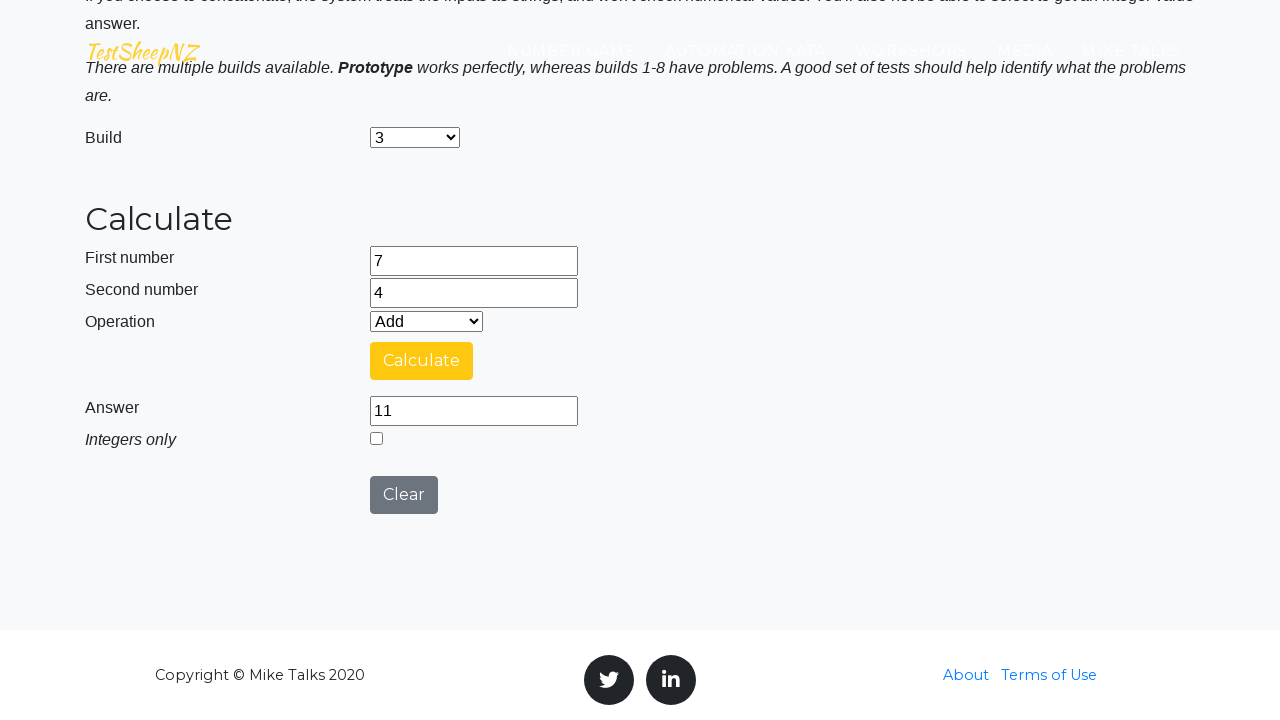